Tests that new todo items are appended to the bottom of the list by creating 3 items and verifying the count

Starting URL: https://demo.playwright.dev/todomvc

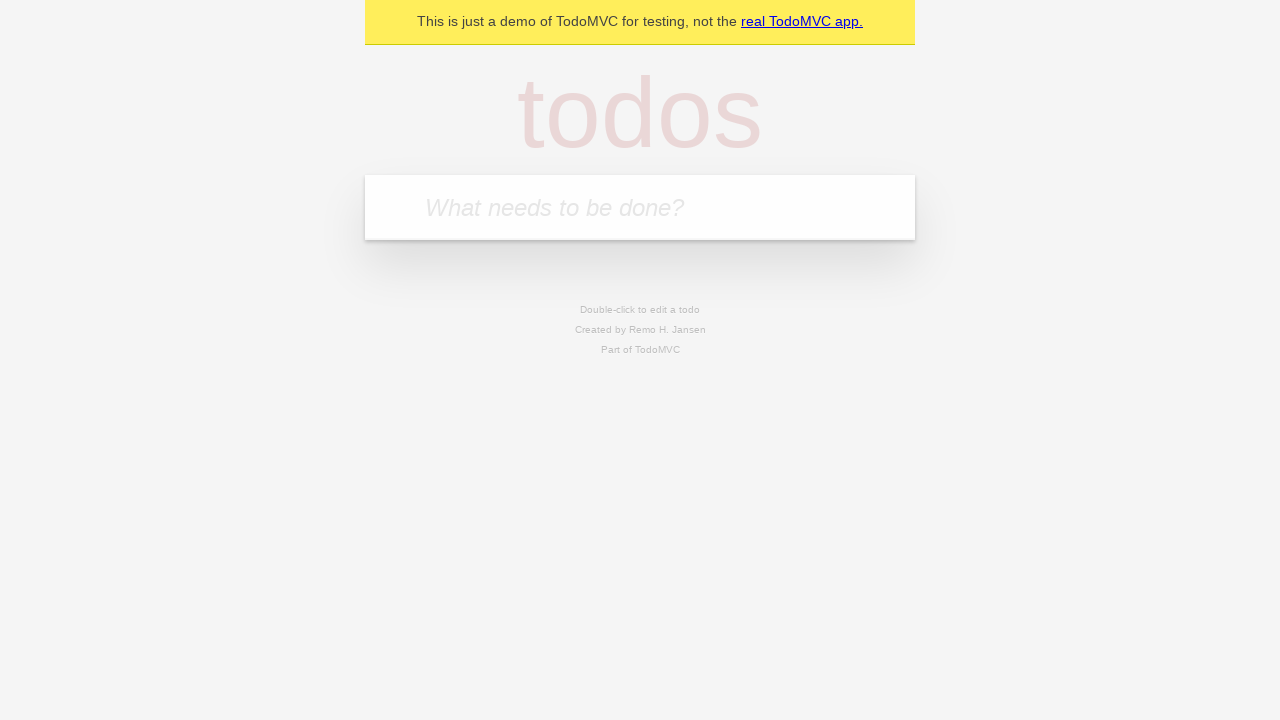

Filled input with first todo item 'buy some cheese' on internal:attr=[placeholder="What needs to be done?"i]
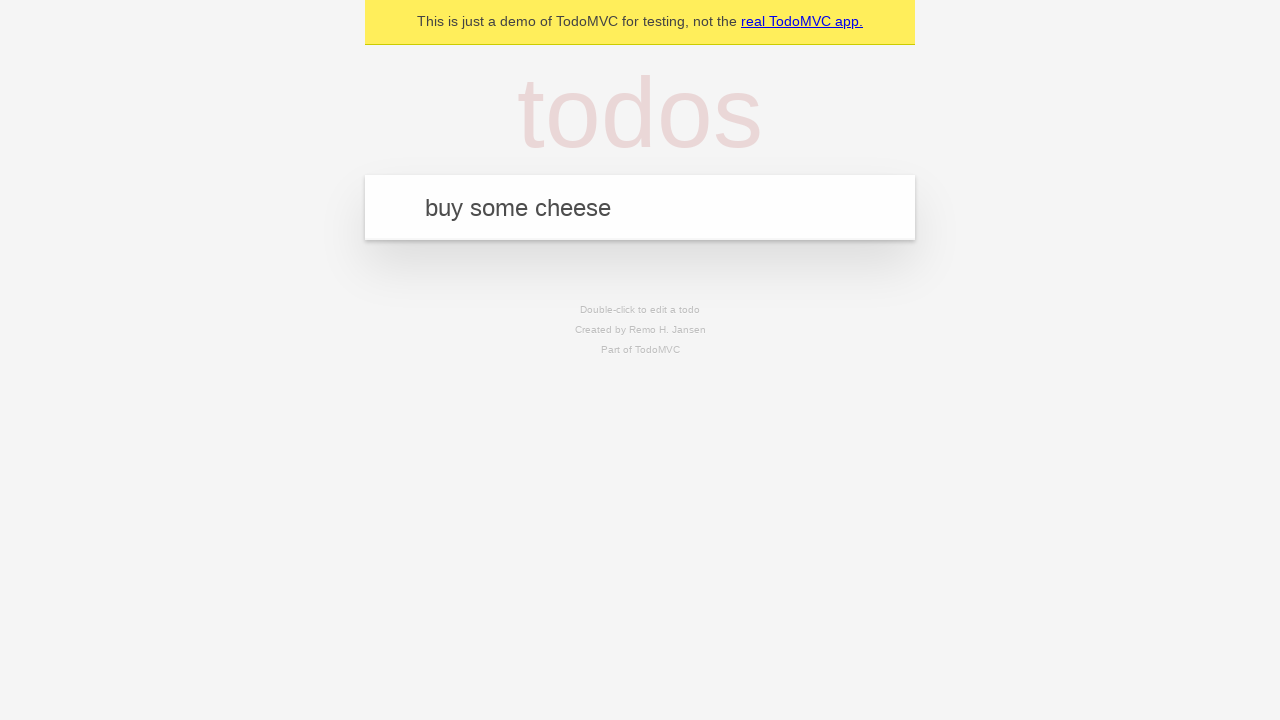

Pressed Enter to create first todo item on internal:attr=[placeholder="What needs to be done?"i]
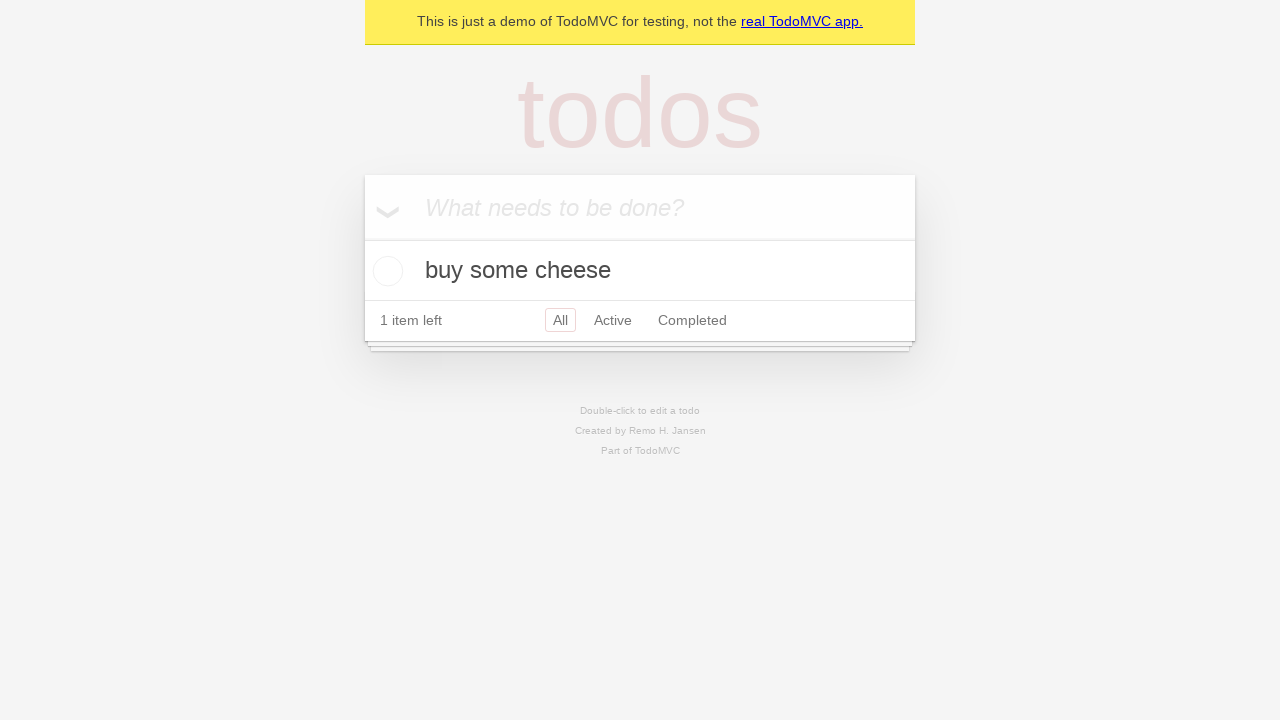

Filled input with second todo item 'feed the cat' on internal:attr=[placeholder="What needs to be done?"i]
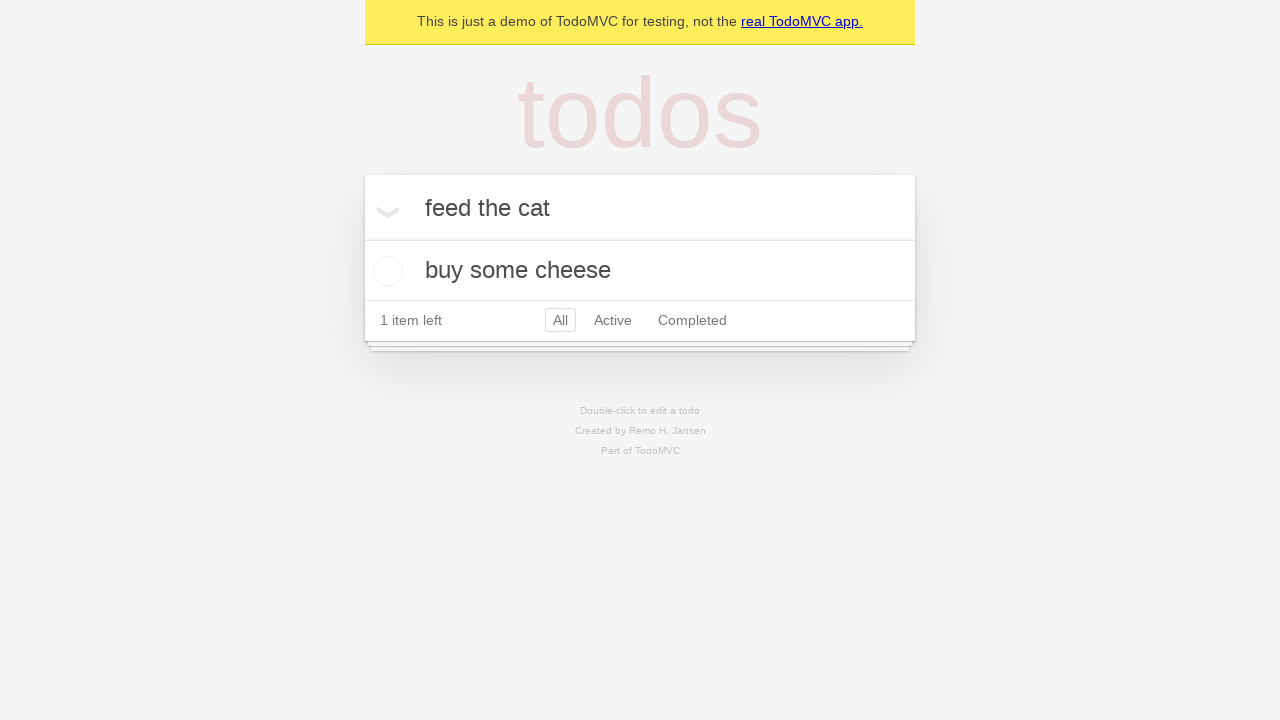

Pressed Enter to create second todo item on internal:attr=[placeholder="What needs to be done?"i]
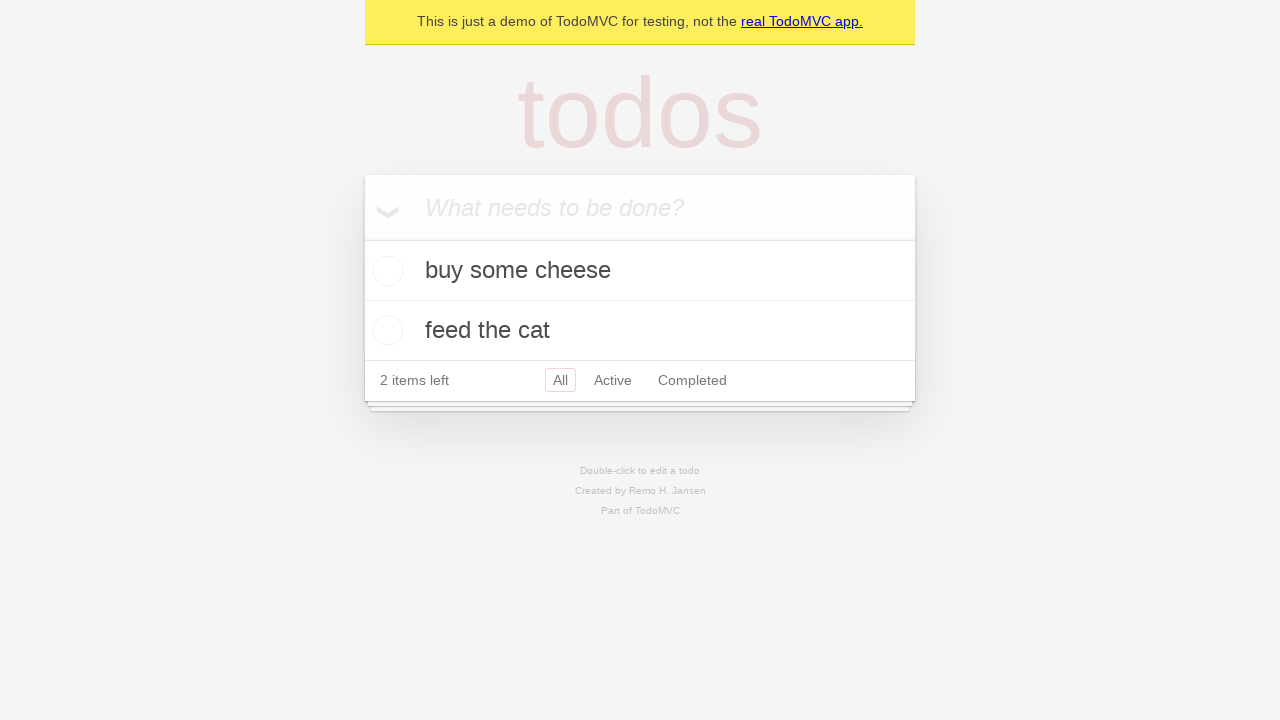

Filled input with third todo item 'book a doctors appointment' on internal:attr=[placeholder="What needs to be done?"i]
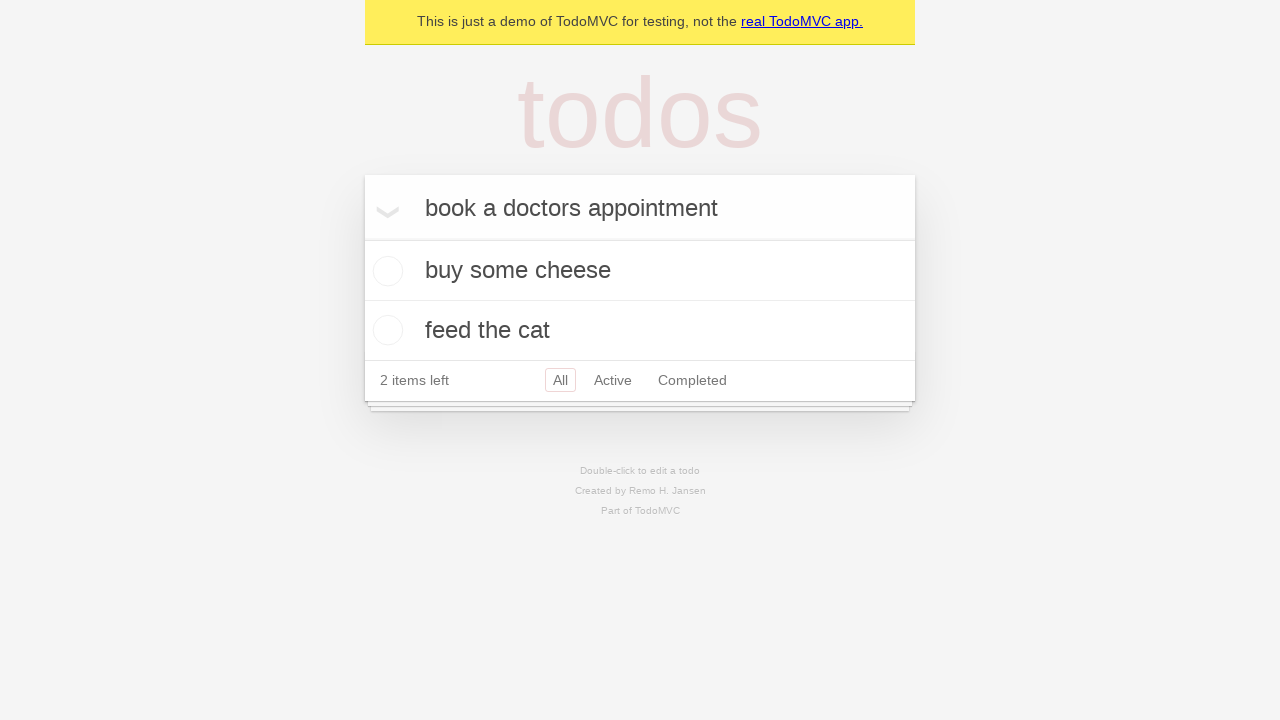

Pressed Enter to create third todo item on internal:attr=[placeholder="What needs to be done?"i]
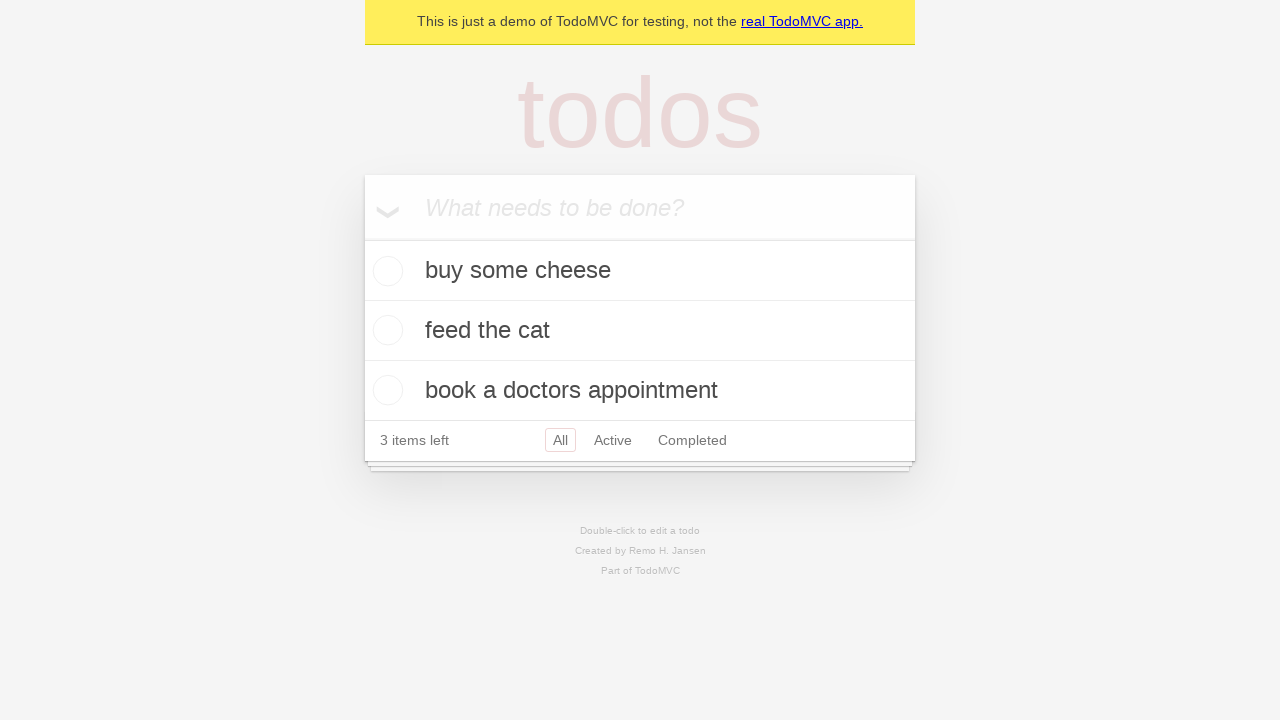

Waited for todo count element to appear - all 3 items created
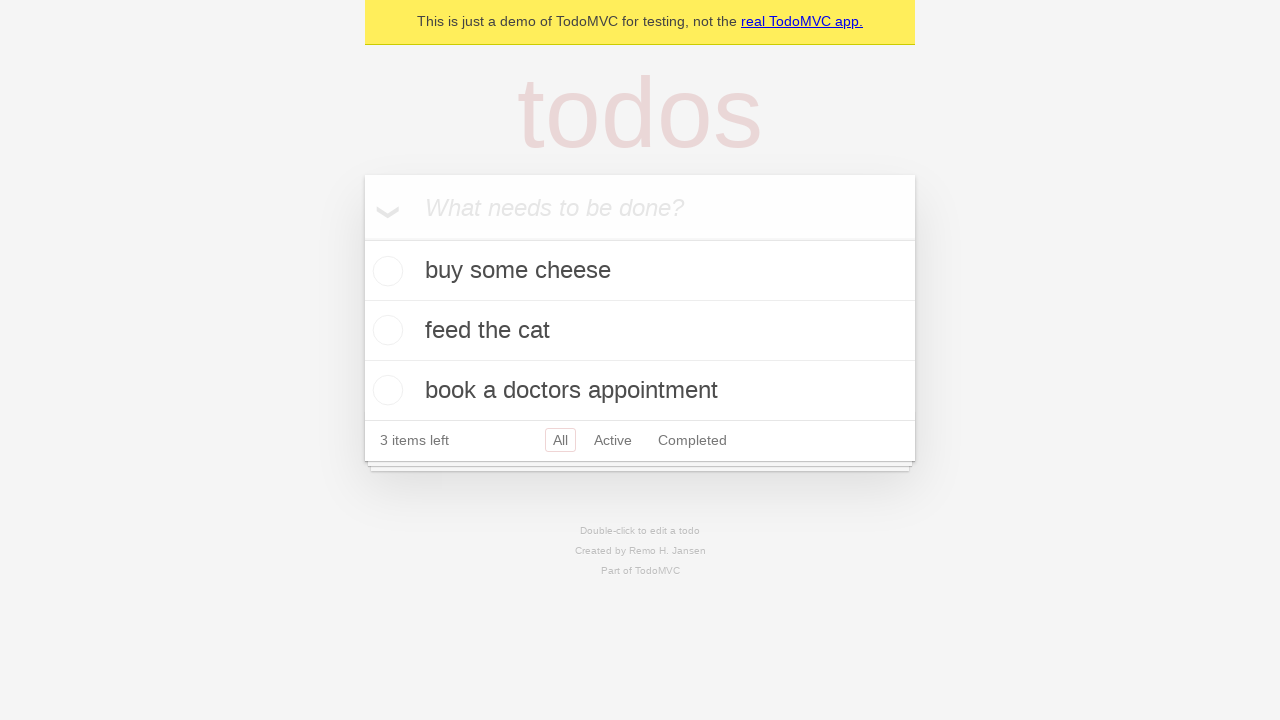

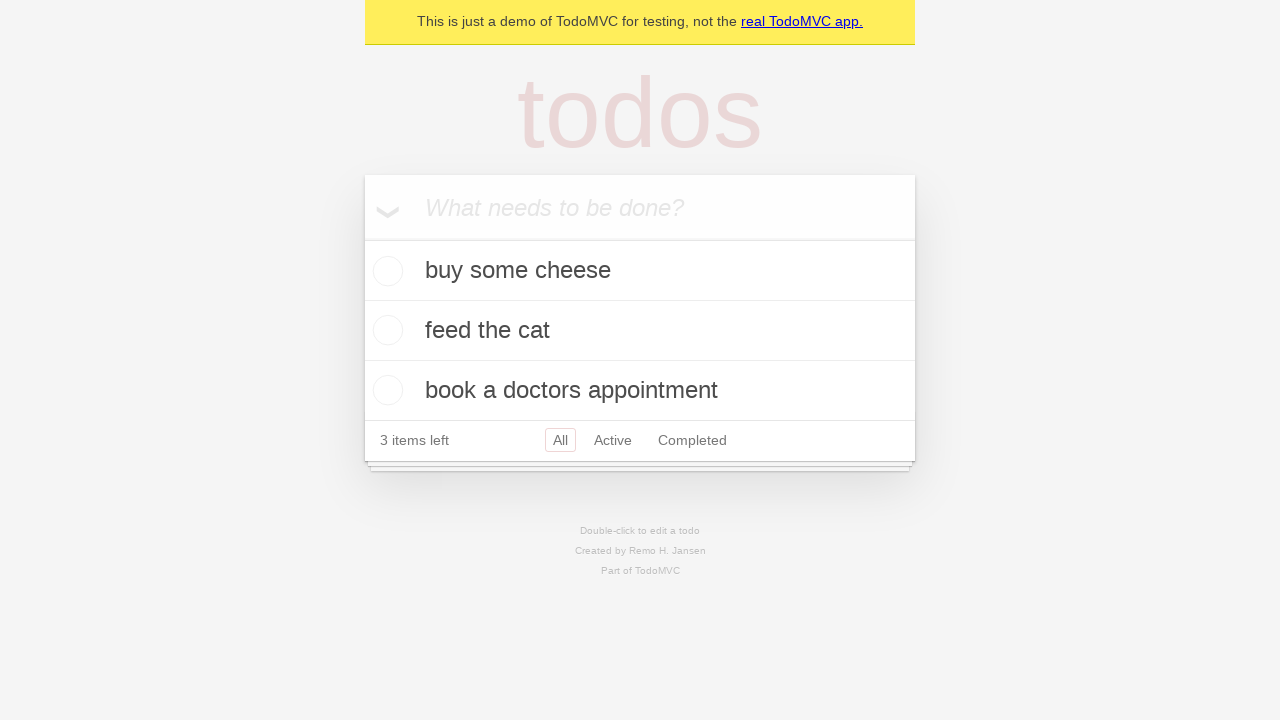